Tests browser window switching functionality by clicking a link that opens a new window, switching to the new window to verify content, then switching back to the parent window

Starting URL: https://the-internet.herokuapp.com/windows

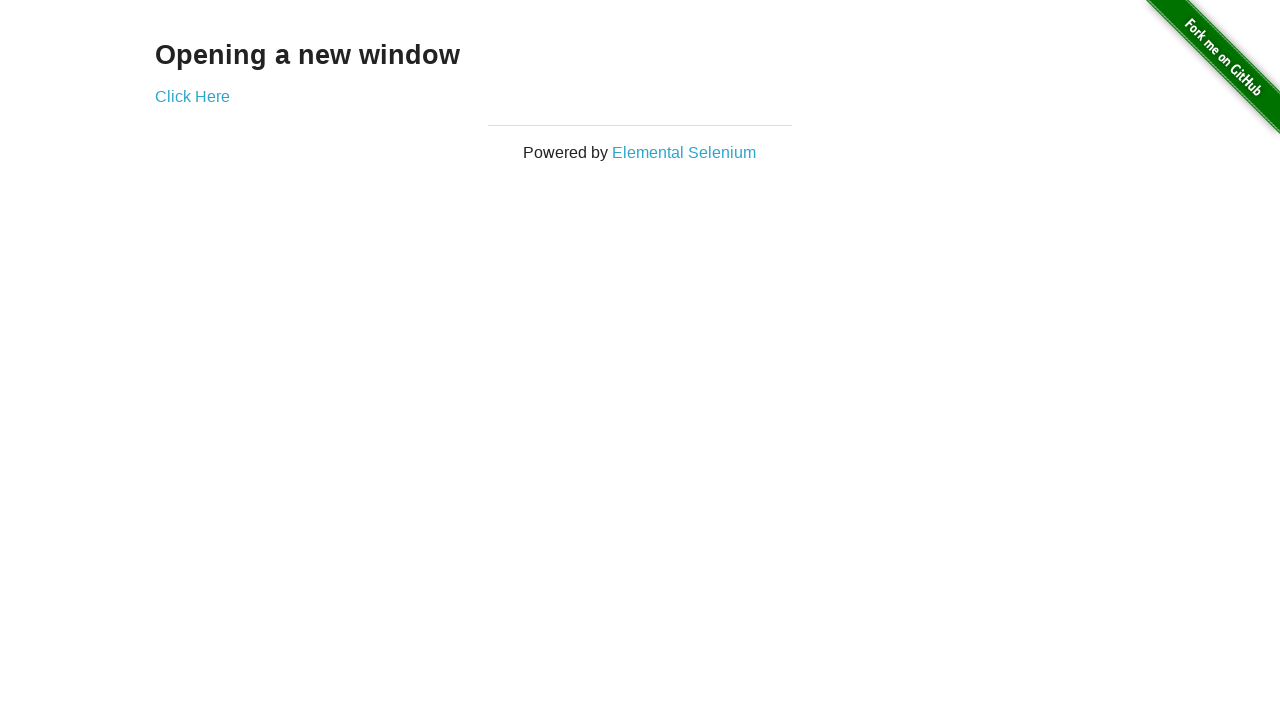

Clicked 'Click Here' link to open new window at (192, 96) on text=Click Here
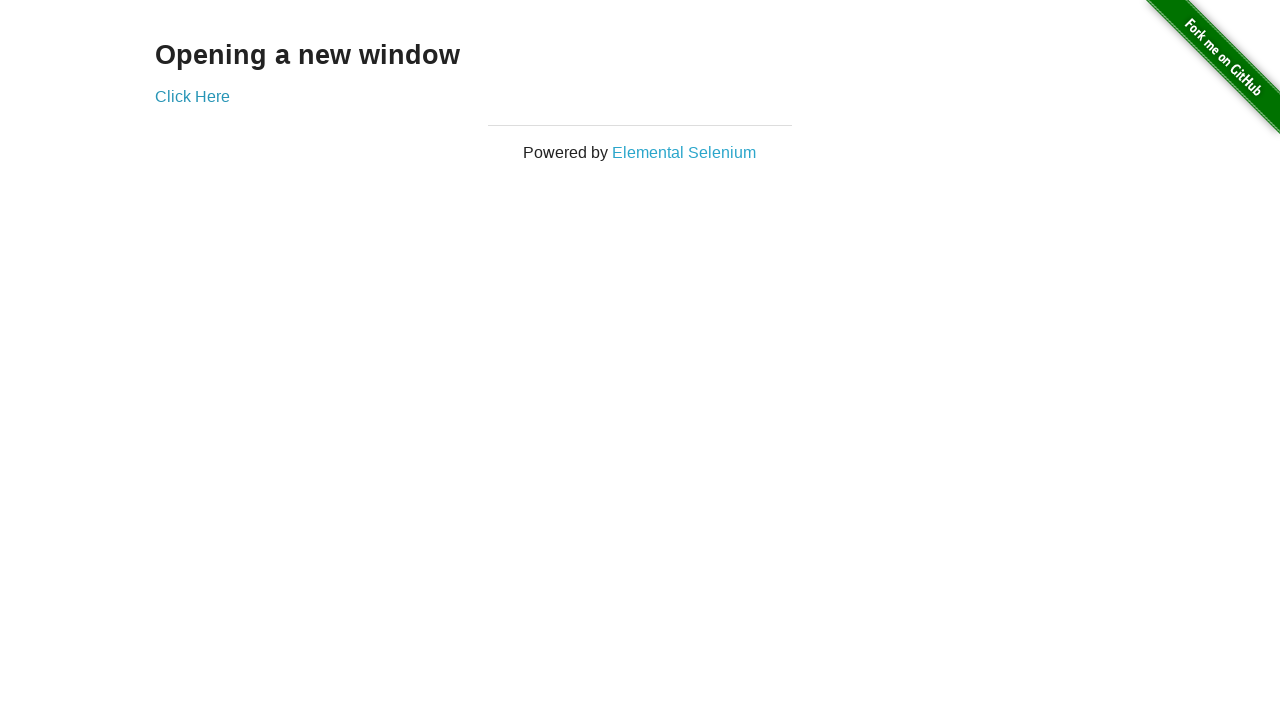

Captured new window page object
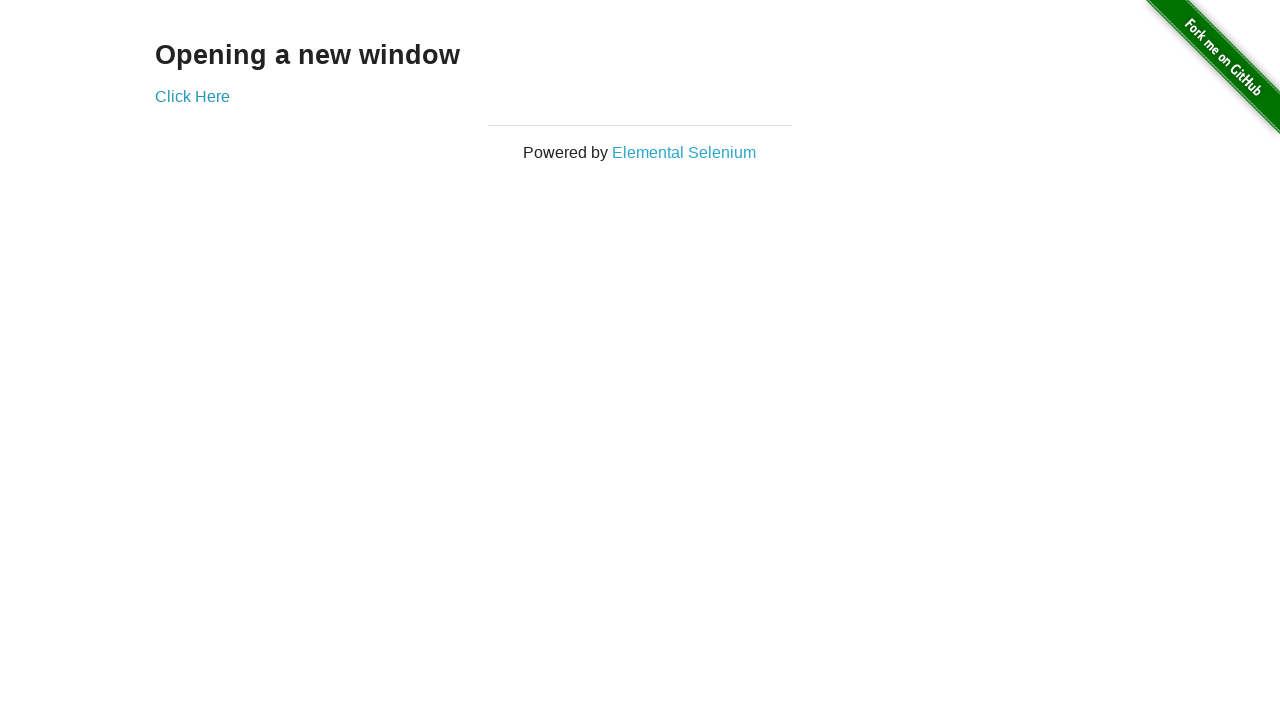

Waited for h3 element to load in new window
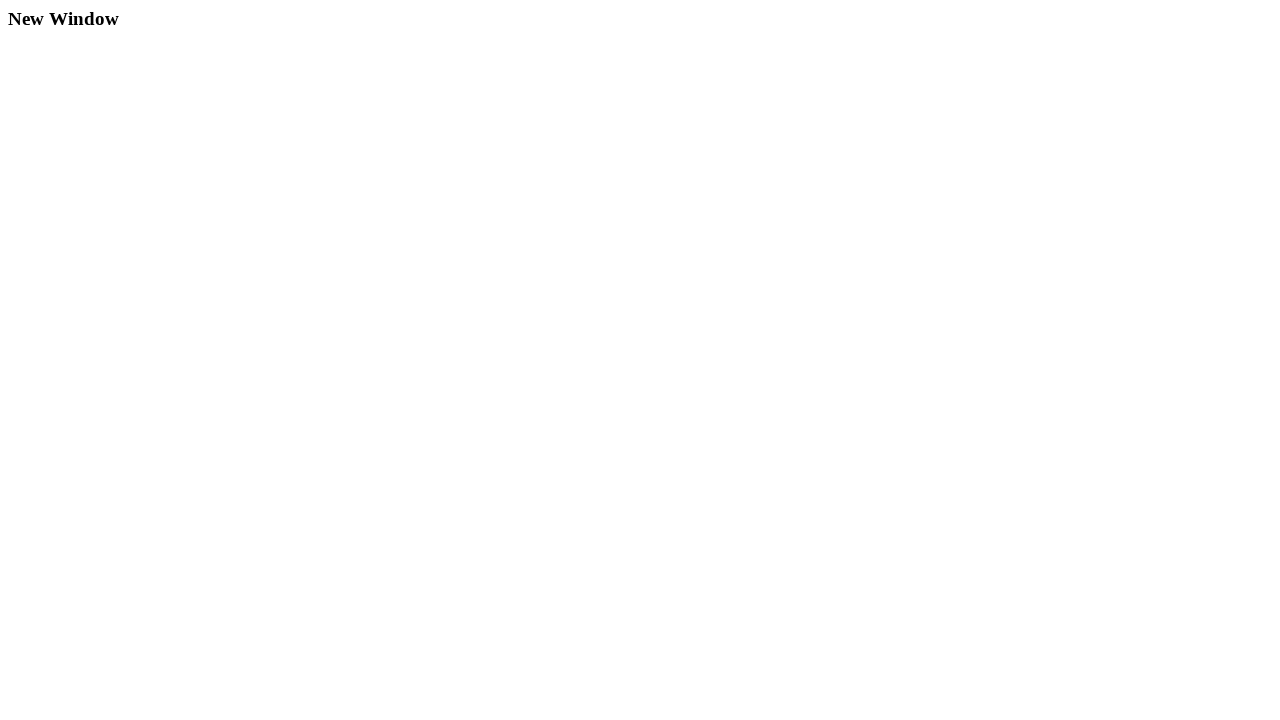

Verified h3 element is visible in new window
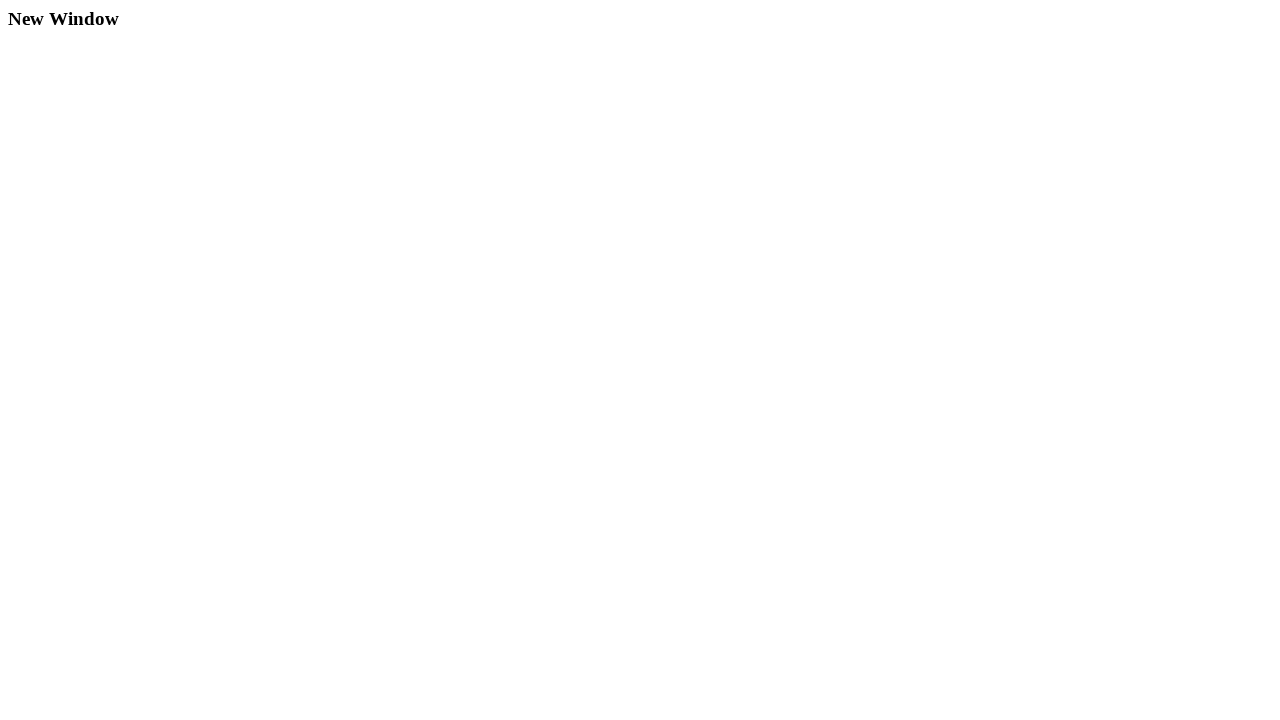

Closed the new window
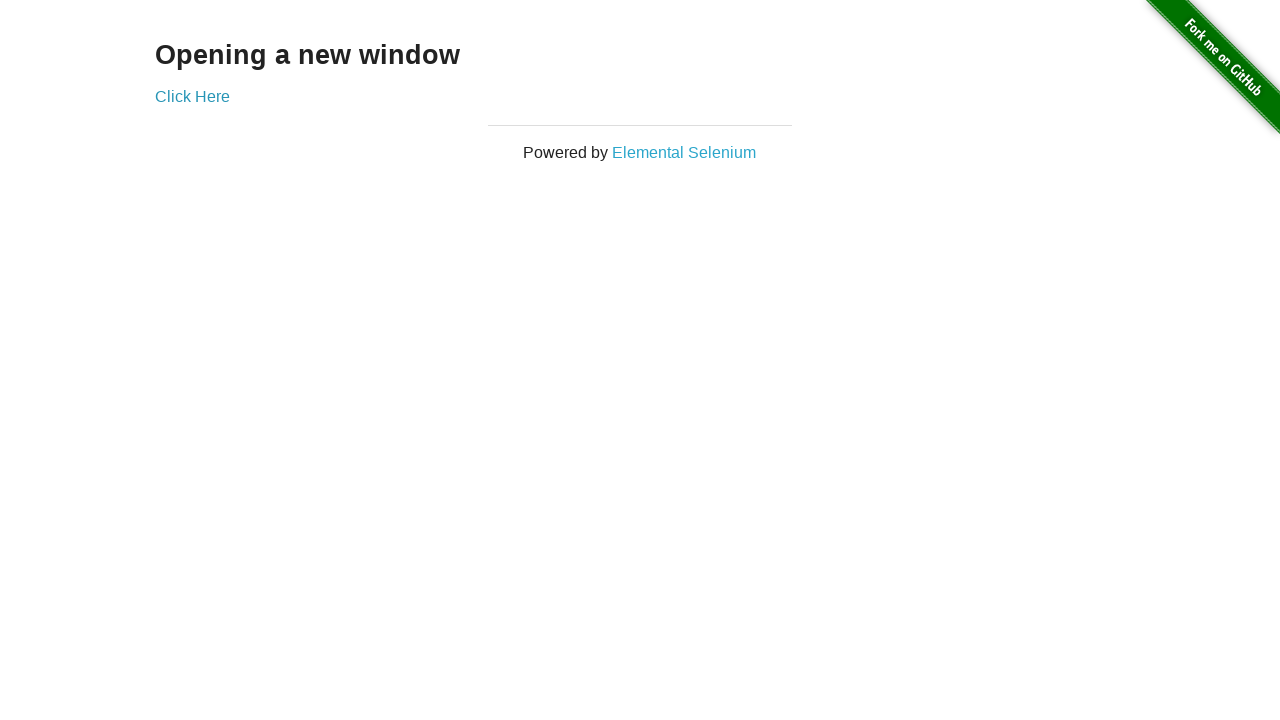

Verified 'Click Here' link is still visible in parent window
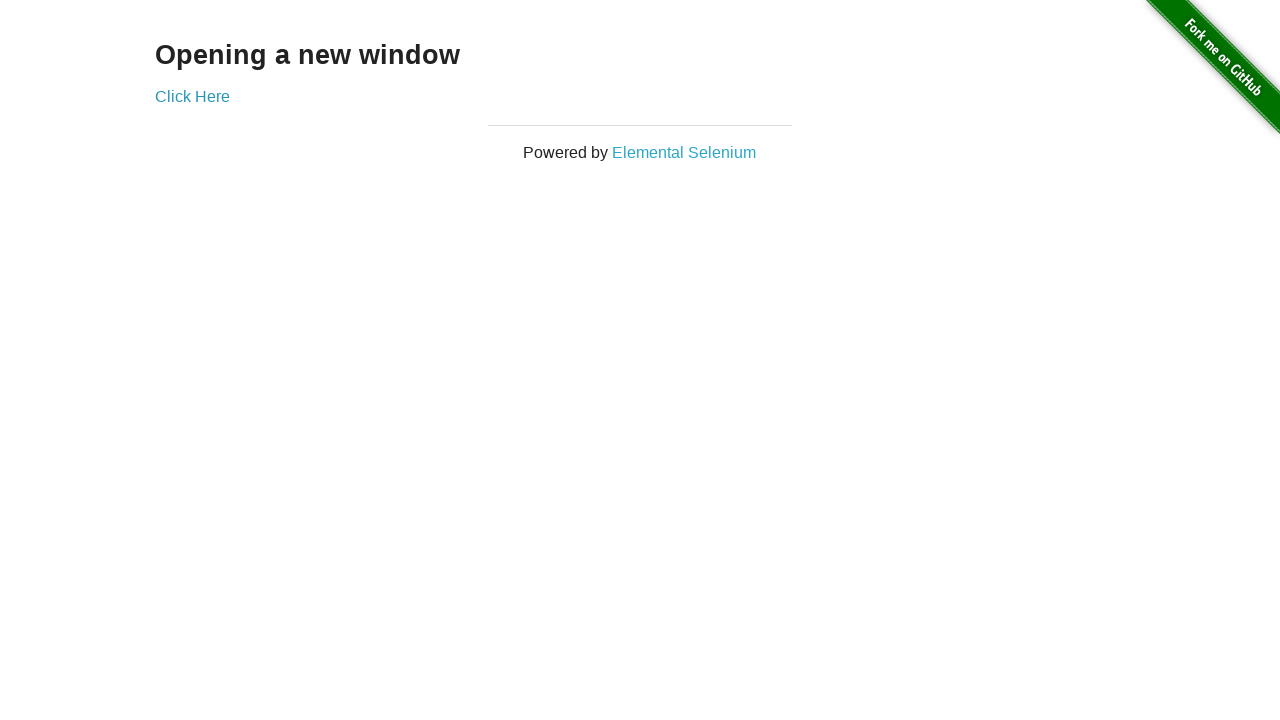

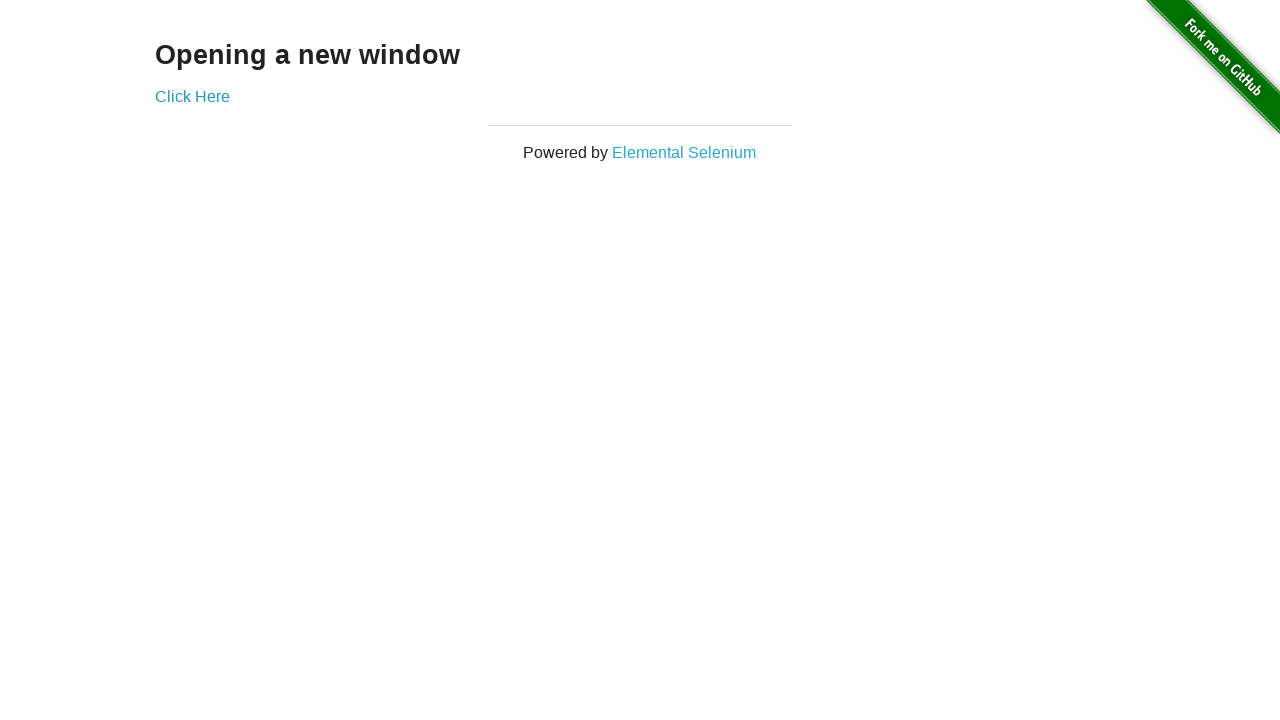